Automates depreciation calculation by filling a form with financial details (starting date, closing date, calculation method, price, and useful life) and submitting it to get results

Starting URL: https://stylefunc287.xsrv.jp/php/dep.php

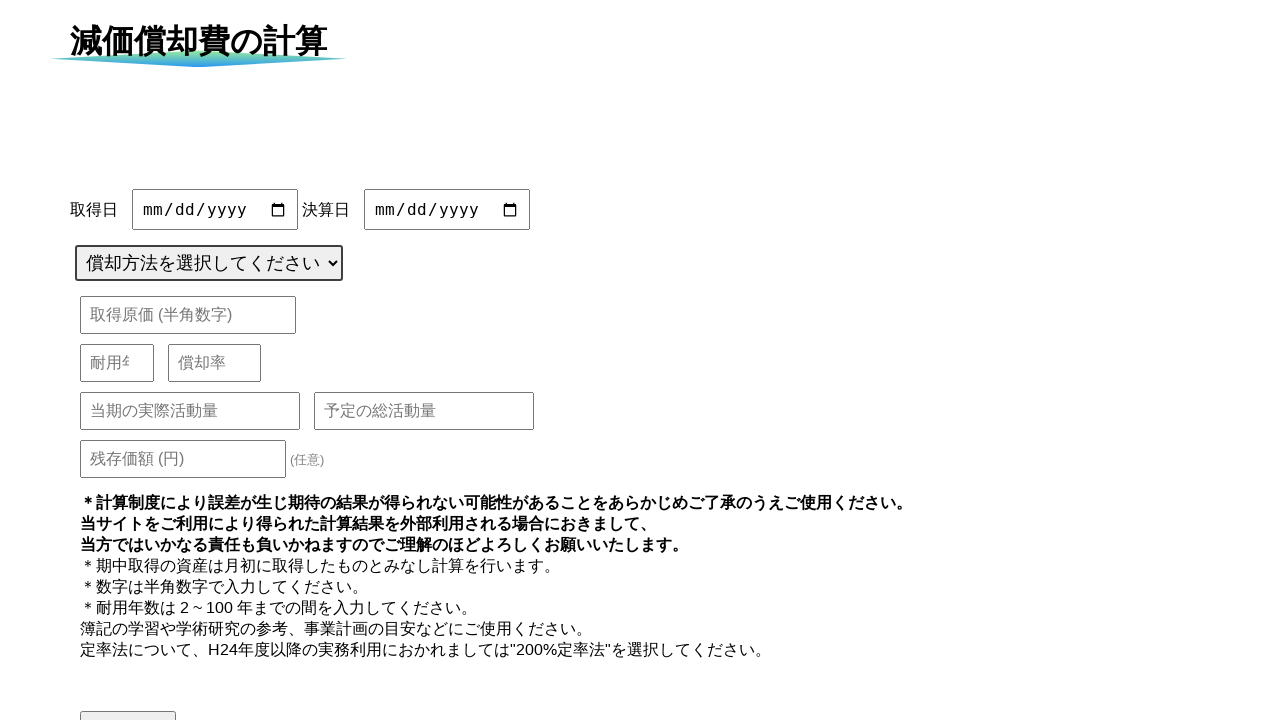

Set starting date to 2023-01-01 using JavaScript
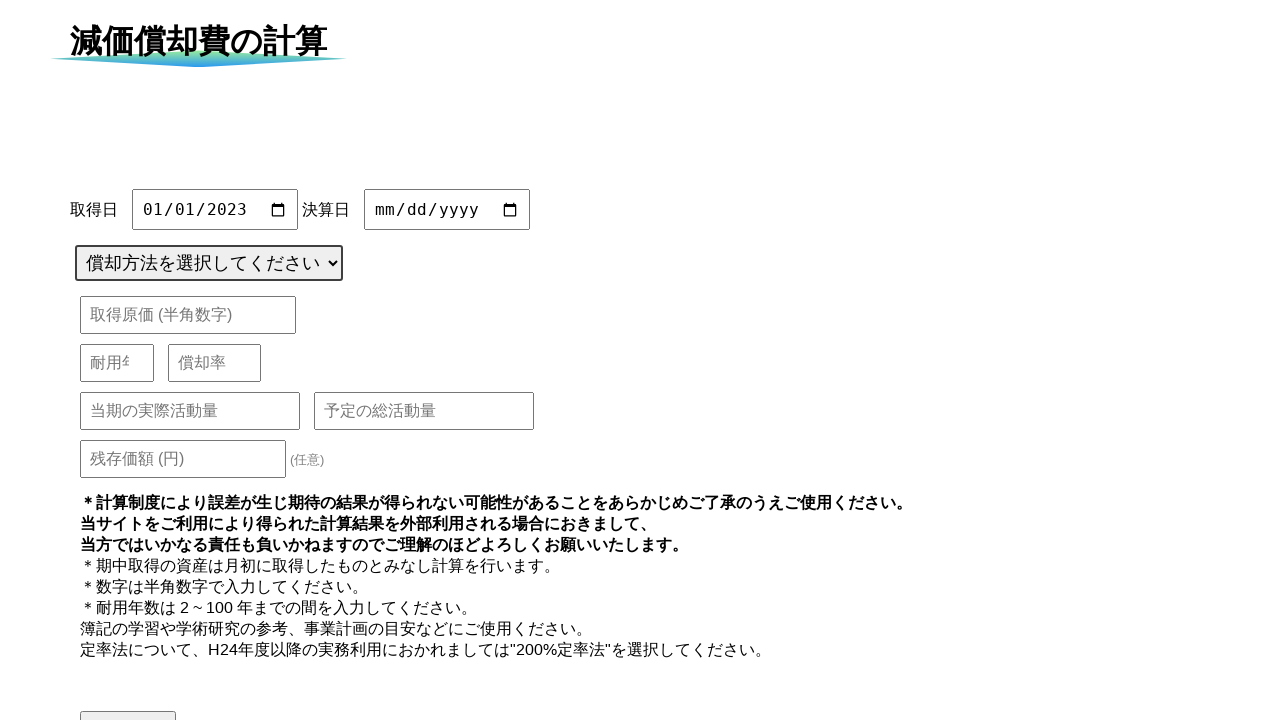

Set closing date to 2023-12-31 using JavaScript
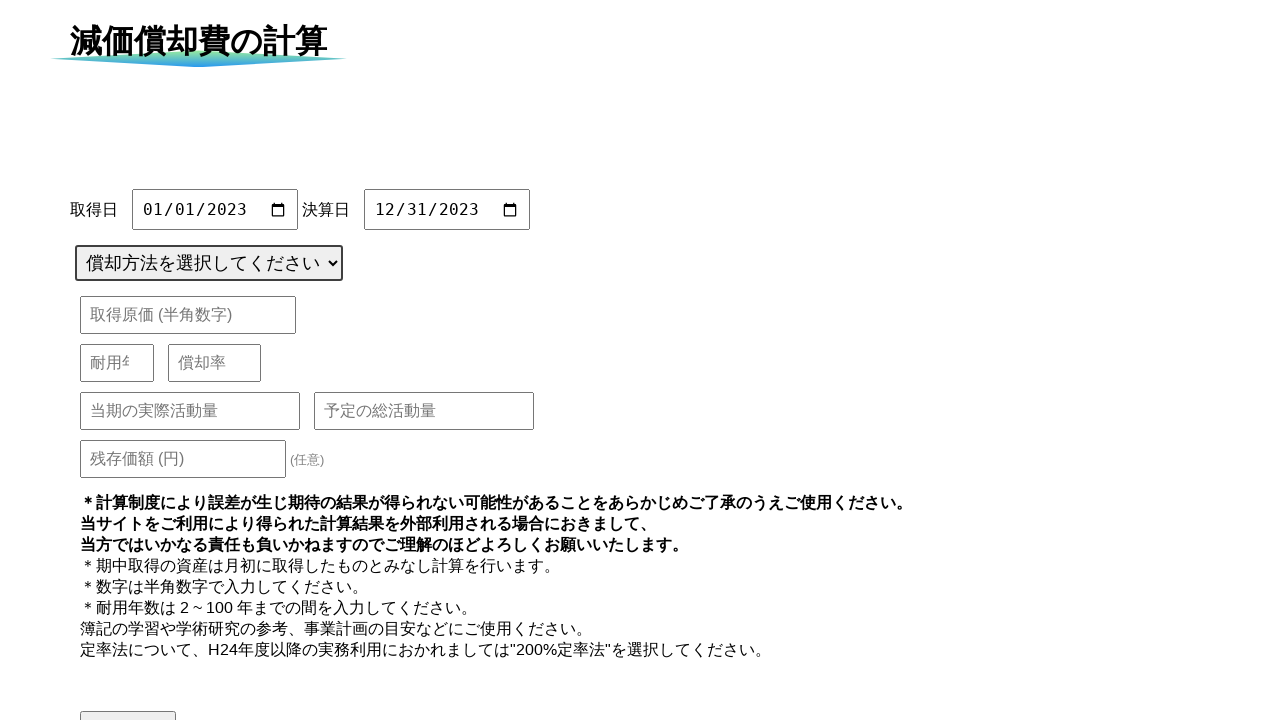

Selected calculation method '定額法' (straight-line depreciation) from dropdown on #cluculateMethod
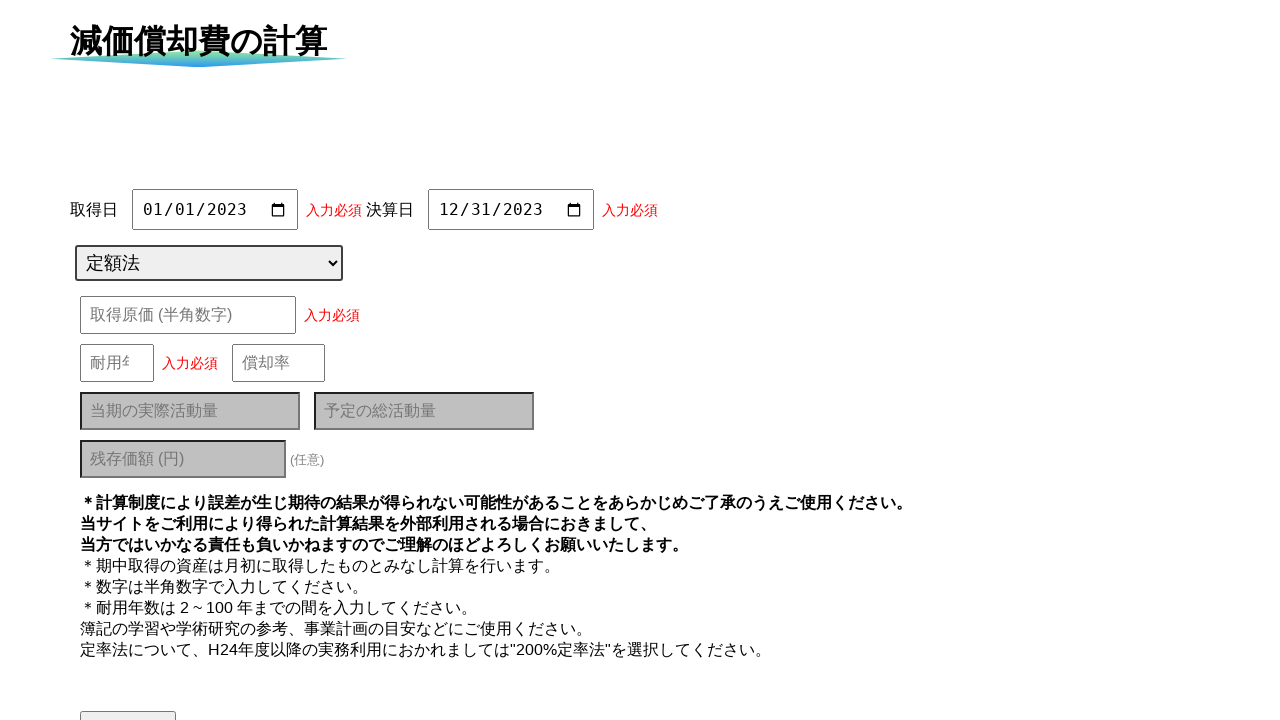

Entered purchase price of 500000 on #purchasePrice
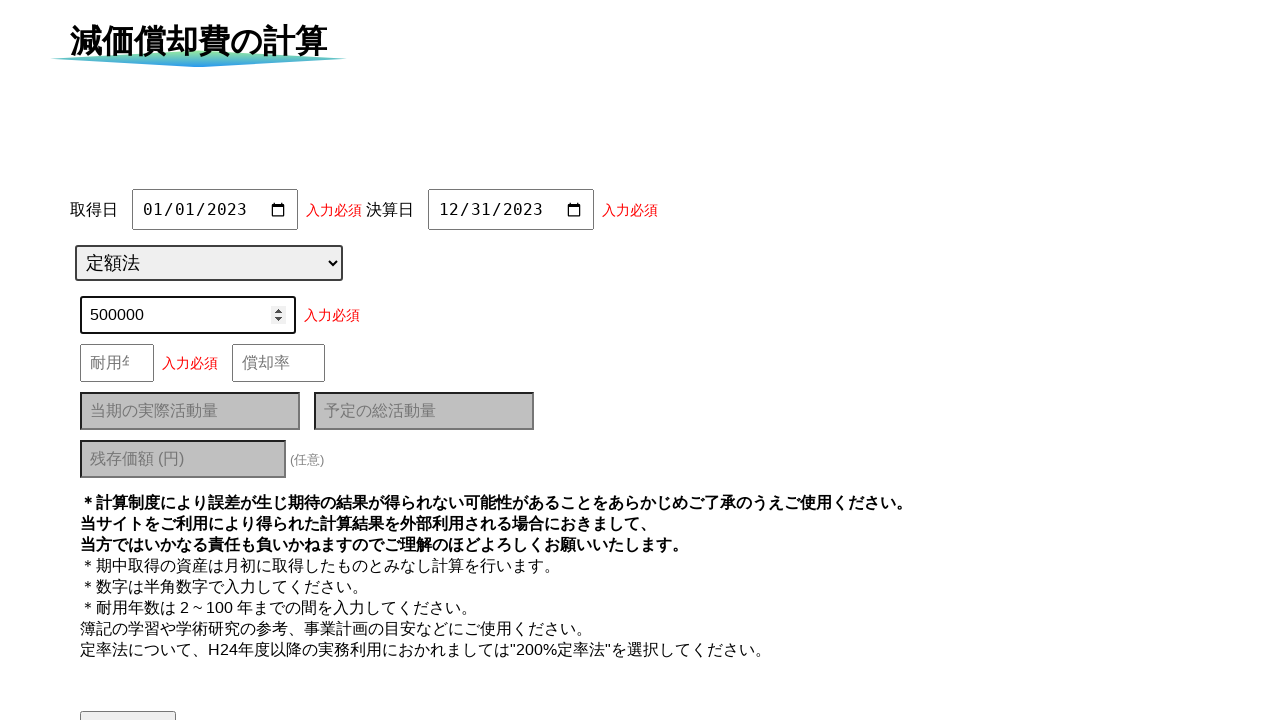

Entered useful life of 5 years on #usefulLife
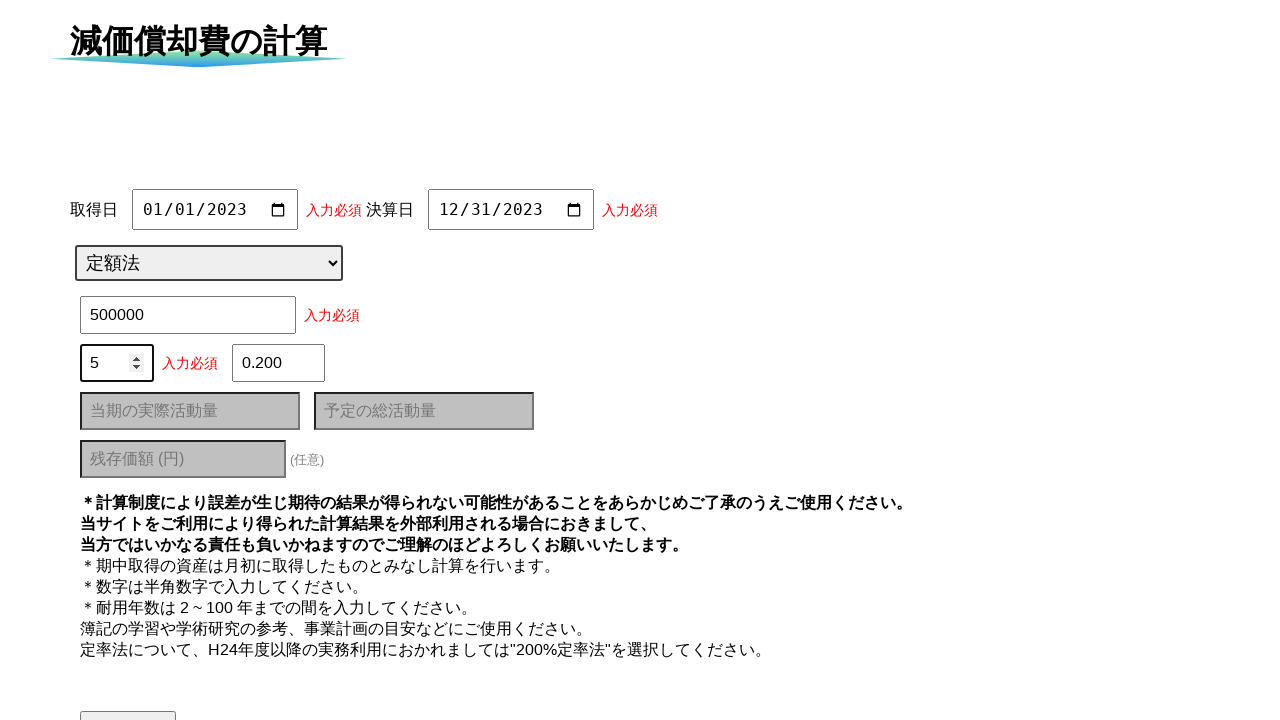

Clicked submit button to calculate depreciation at (128, 698) on #submit
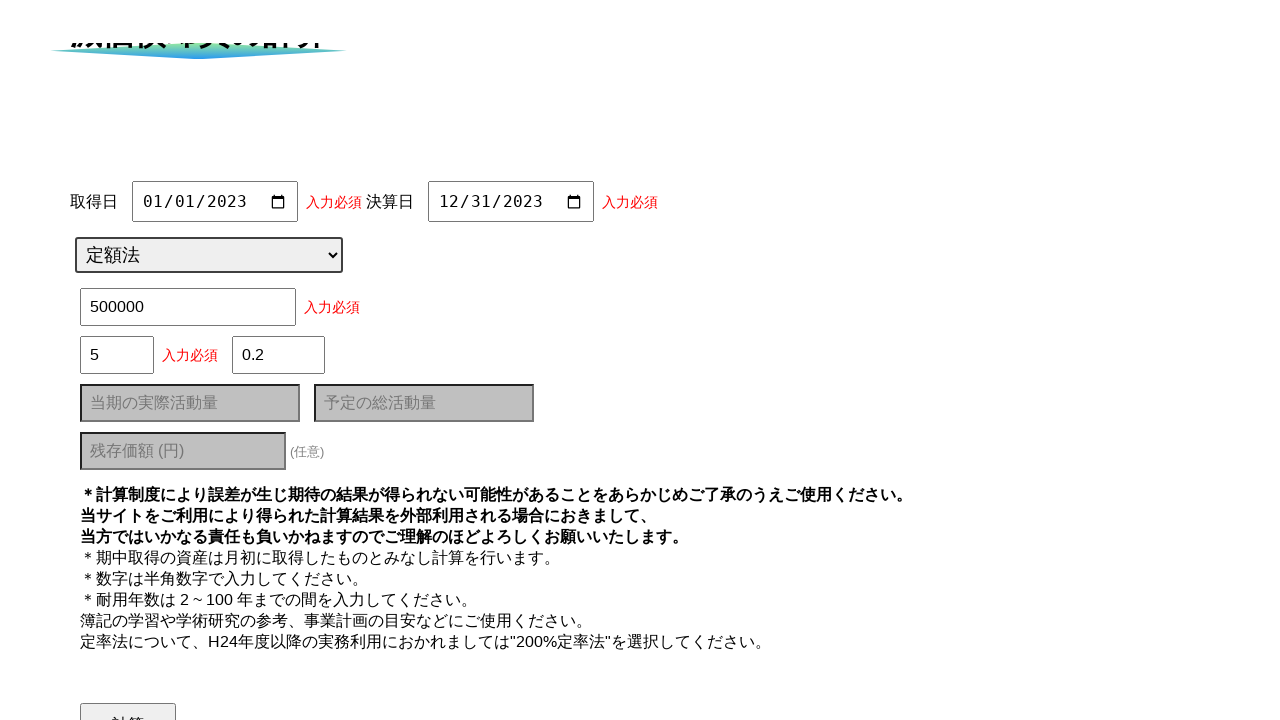

Depreciation results table loaded successfully
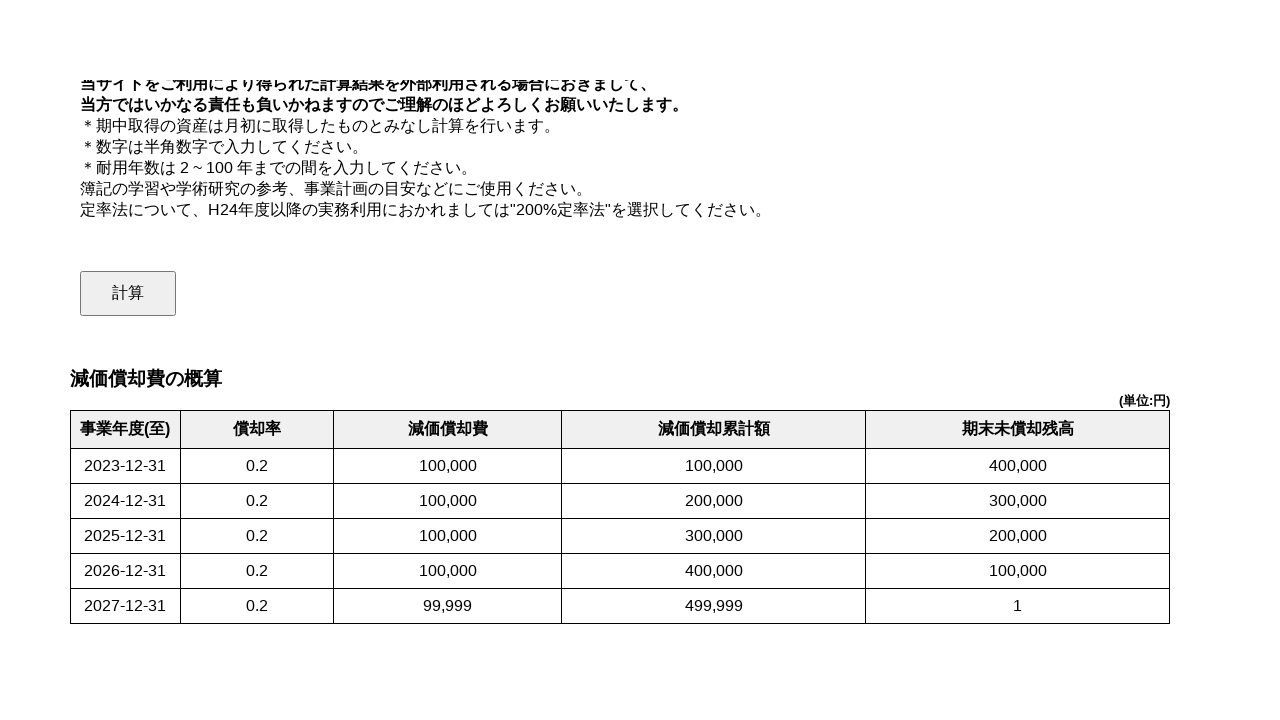

Retrieved all result rows from depreciation calculation table
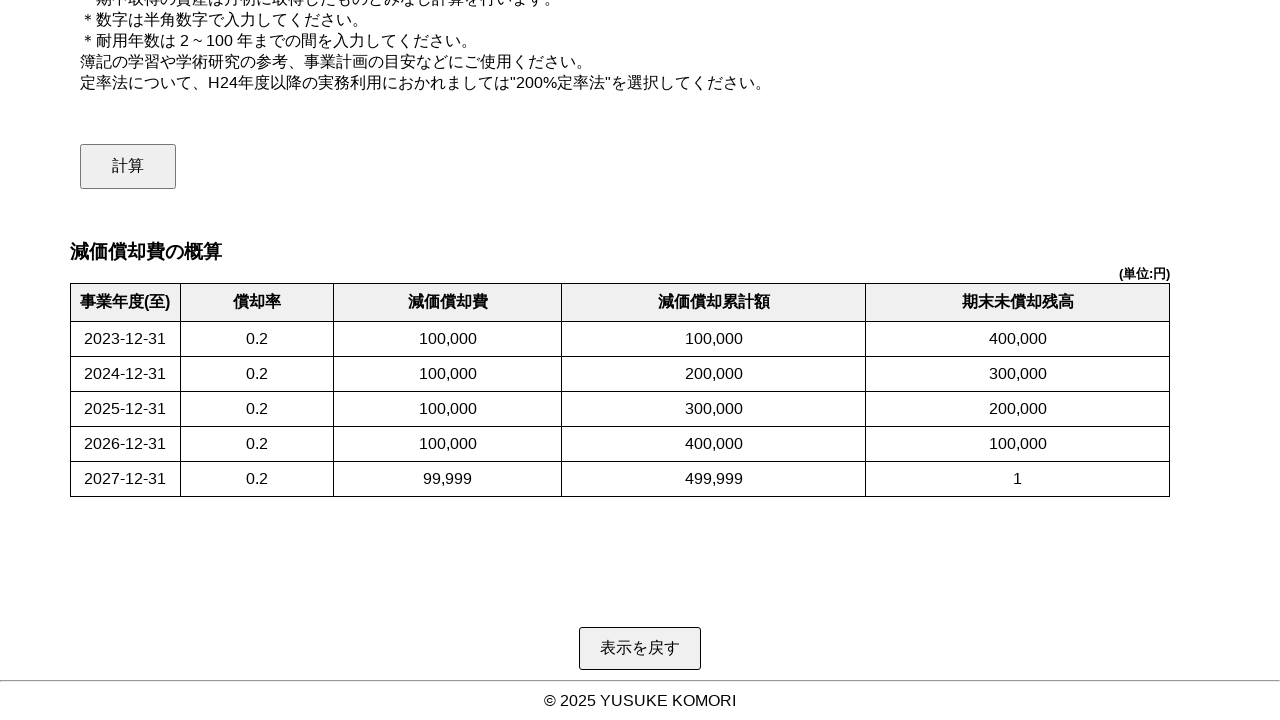

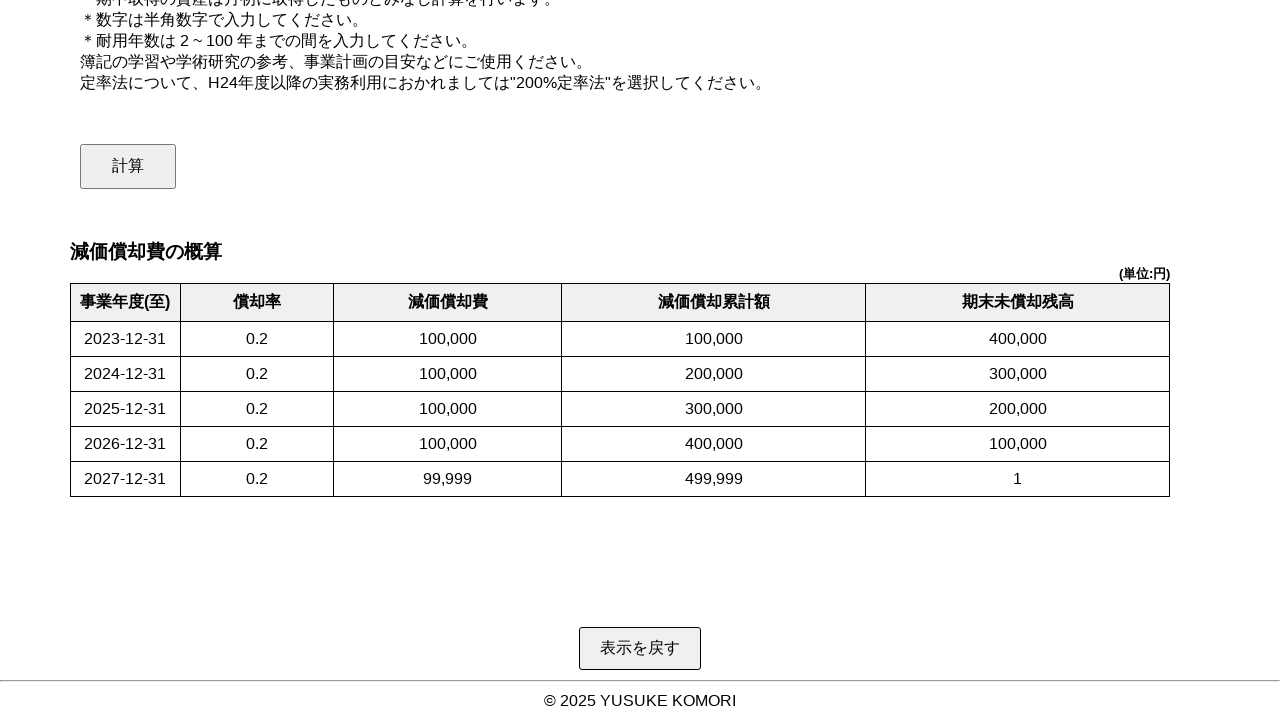